Fills out a practice form on Techlistic website with personal information, selecting gender, experience, date, profession, tools, continent and selenium commands

Starting URL: https://www.techlistic.com/p/selenium-practice-form.html

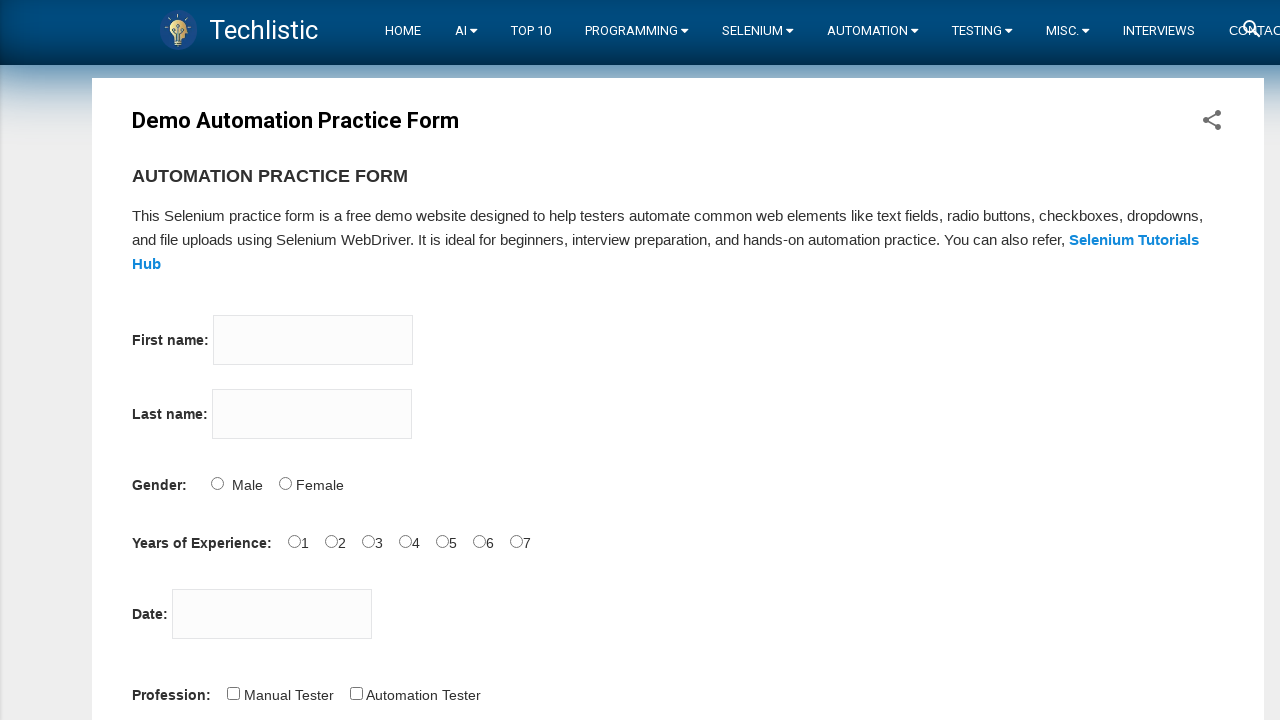

Filled first name field with 'Jayshree' on input[name='firstname']
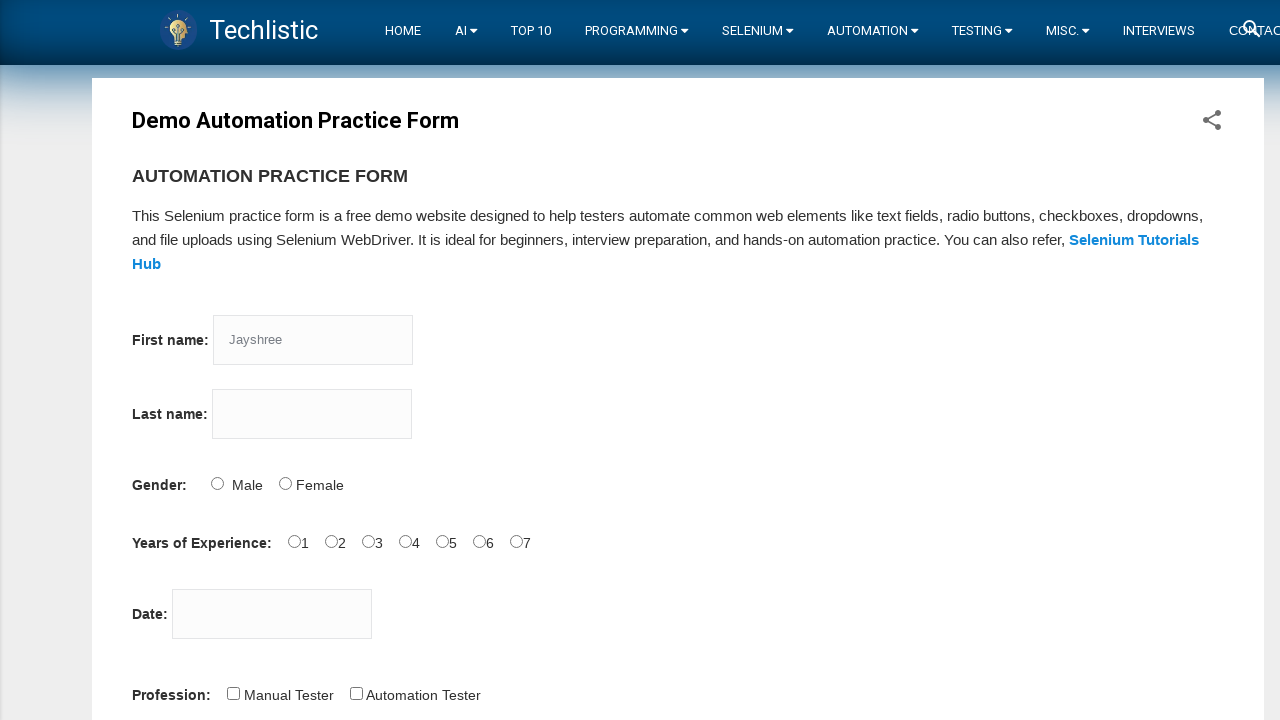

Filled last name field with 'Moundekar' on input[name='lastname']
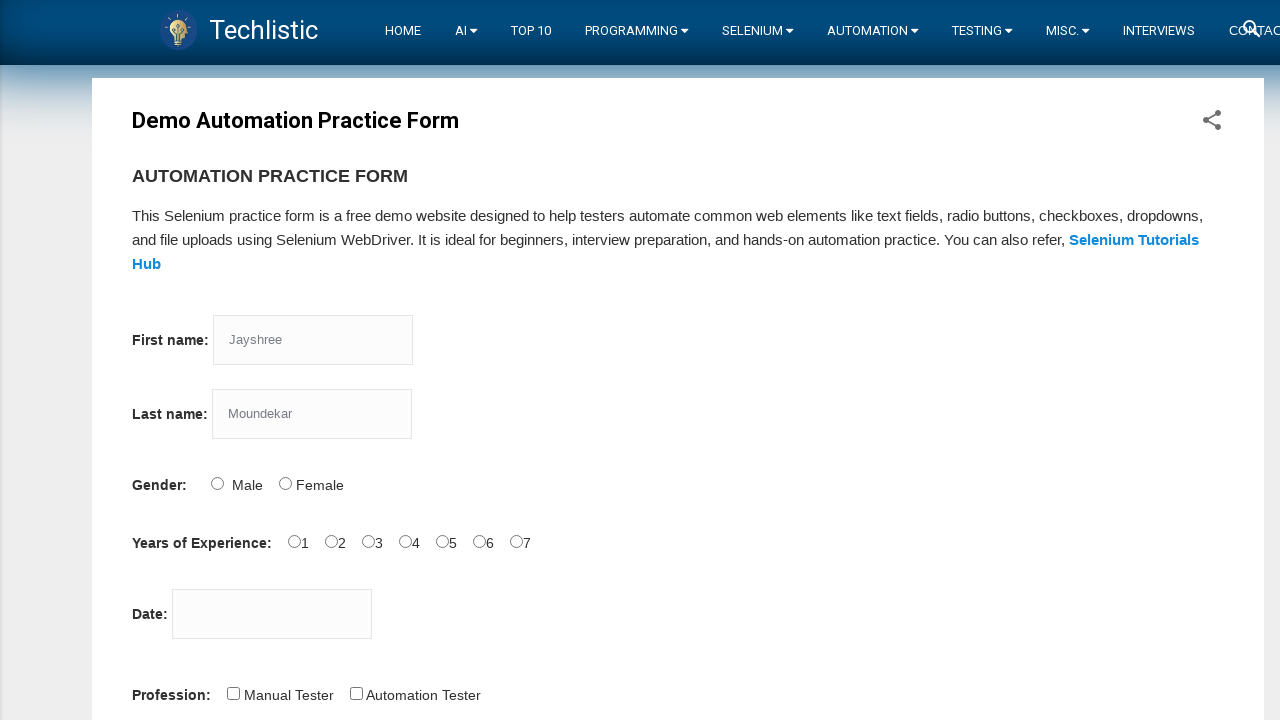

Selected Female gender option at (285, 483) on #sex-1
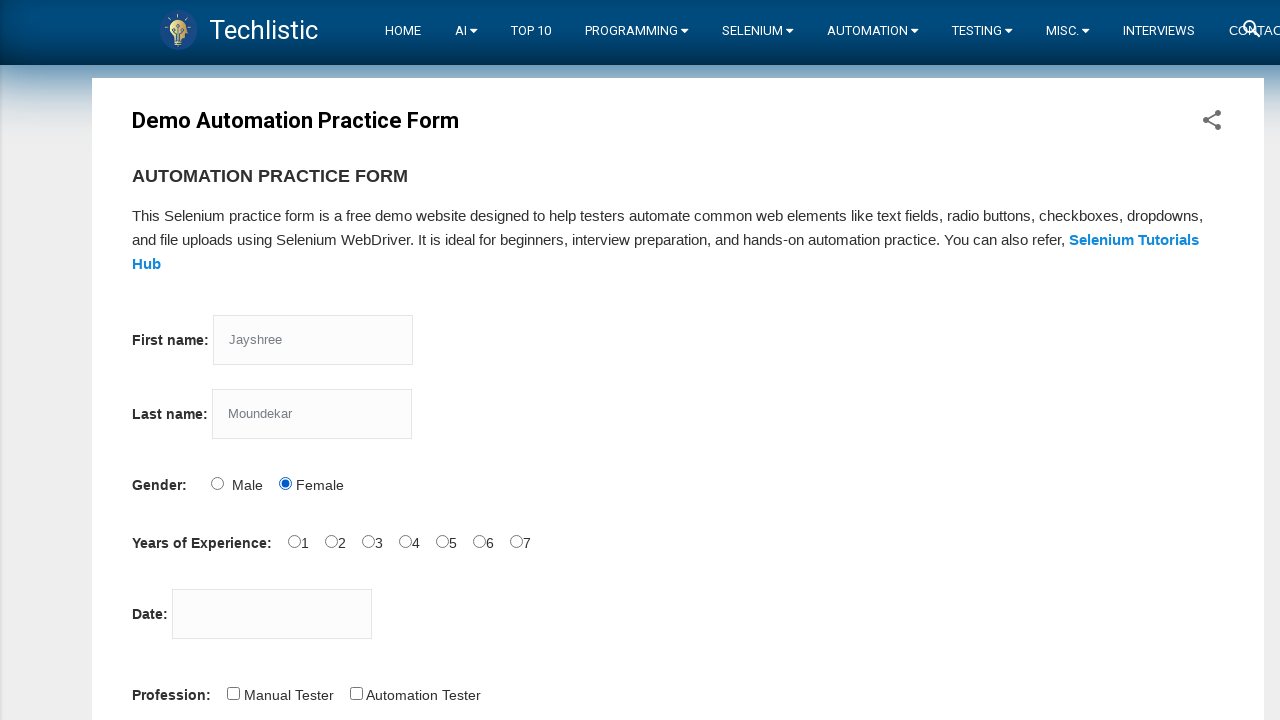

Selected years of experience option at (368, 541) on #exp-2
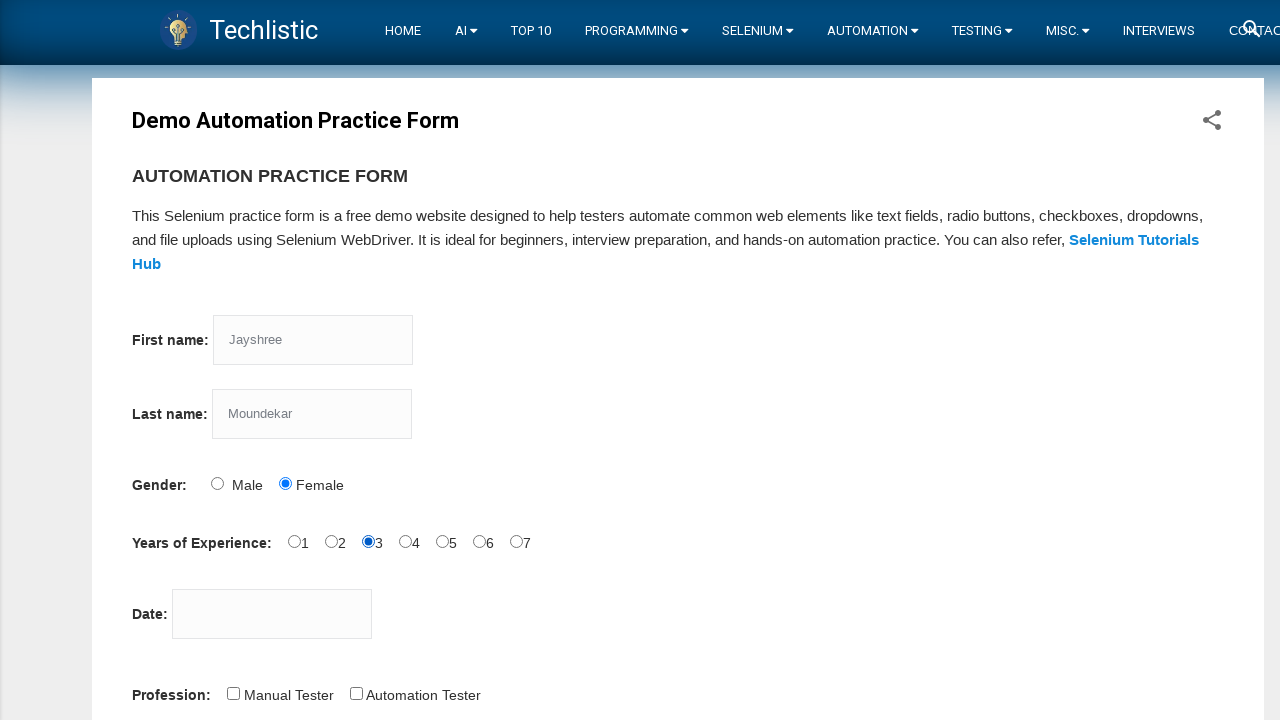

Filled date field with '25/06/2024' on #datepicker
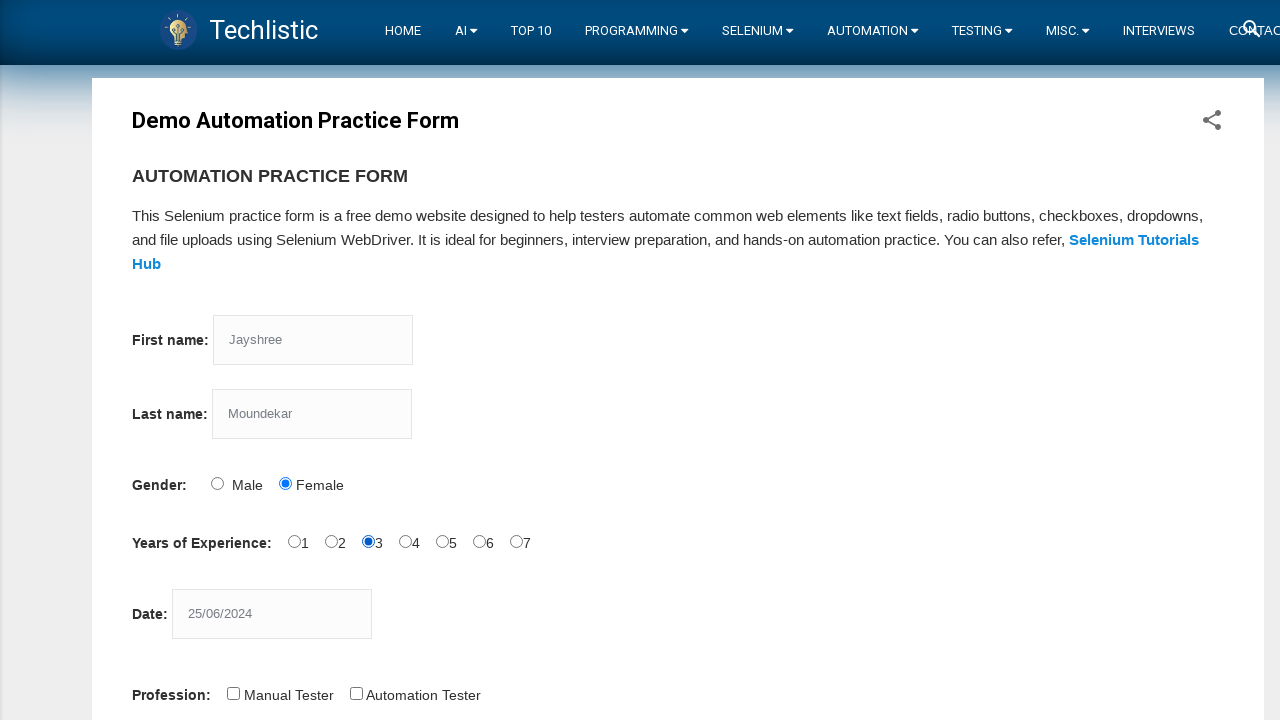

Selected Automation Tester profession at (356, 693) on #profession-1
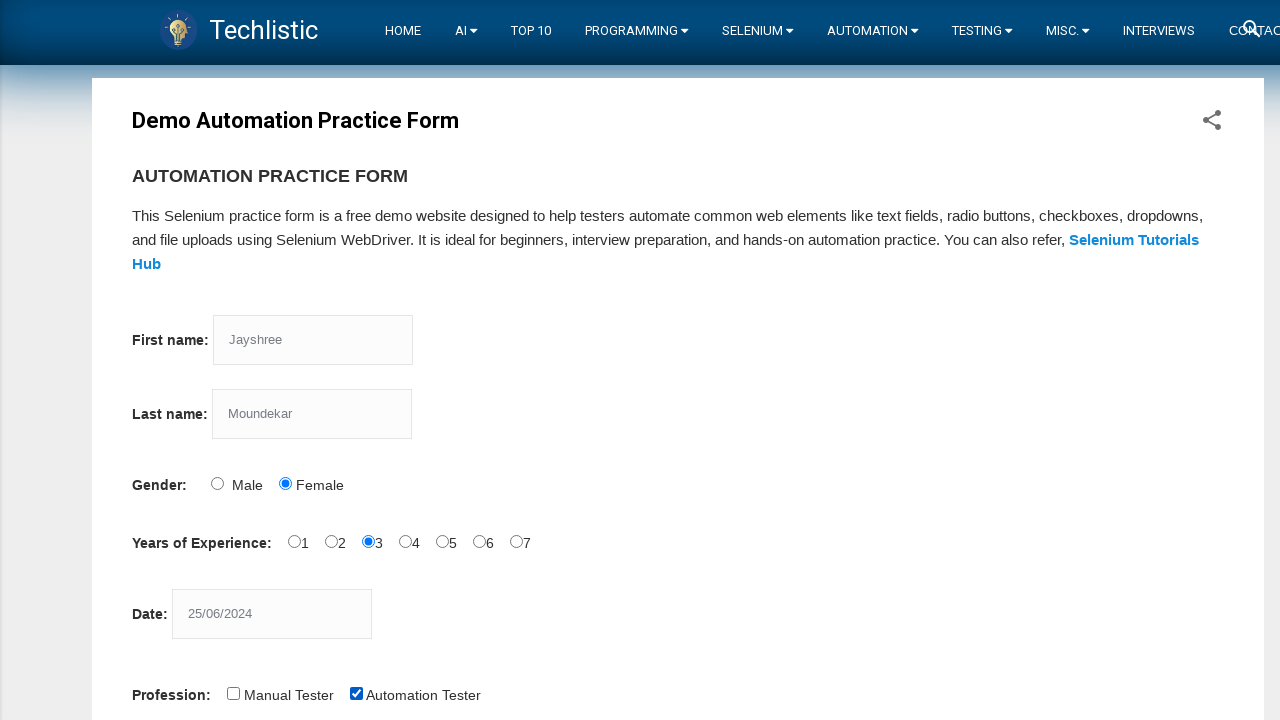

Selected Selenium Webdriver automation tool at (446, 360) on #tool-2
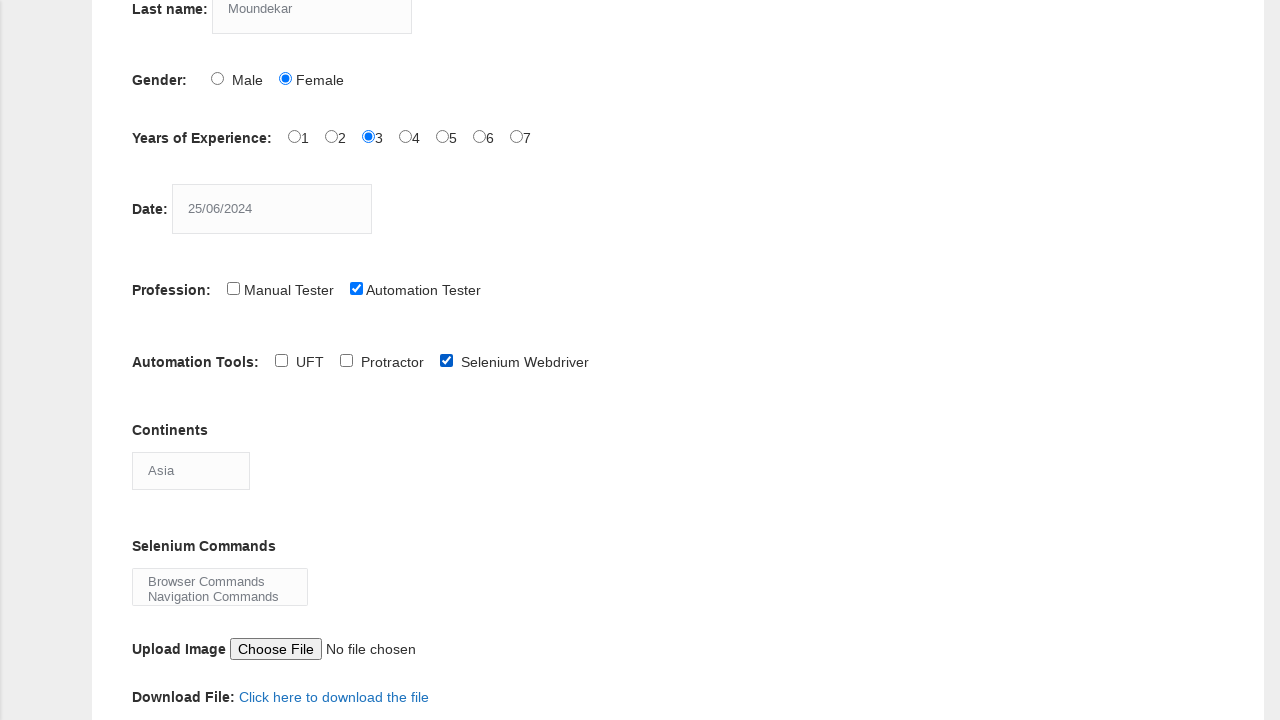

Clicked continents dropdown at (191, 470) on #continents
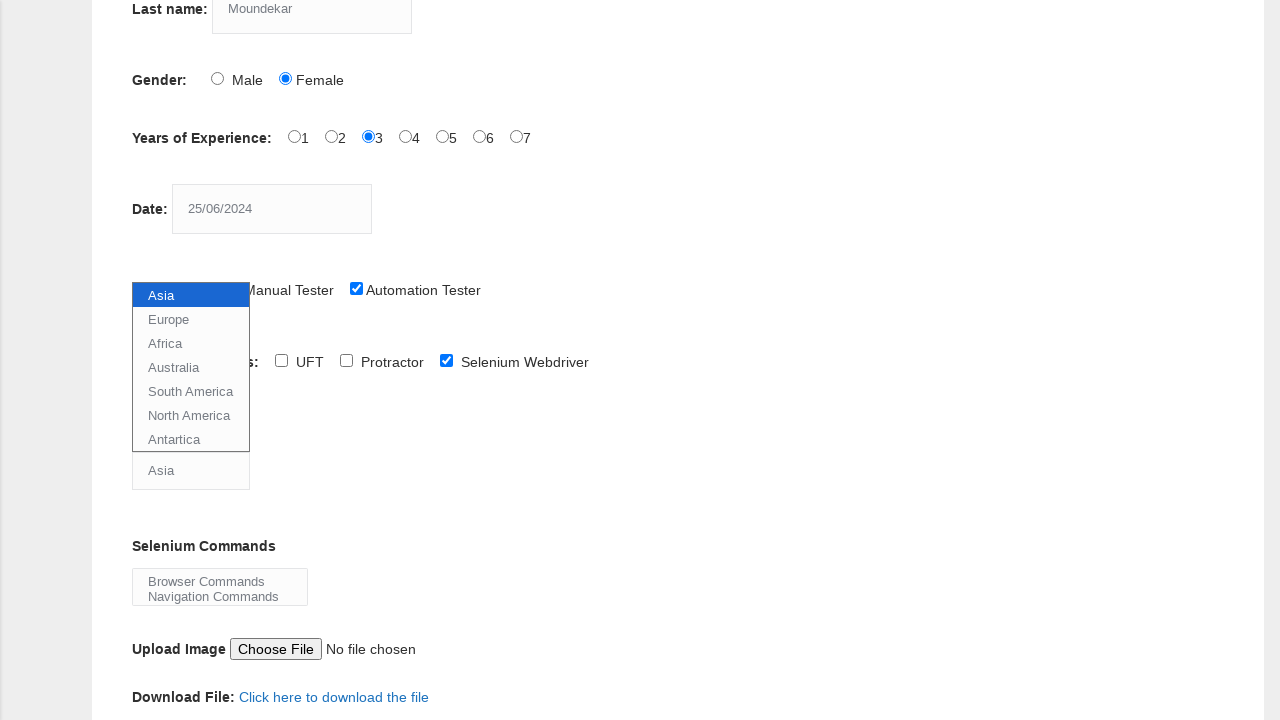

Selected Europe from continents dropdown on #continents
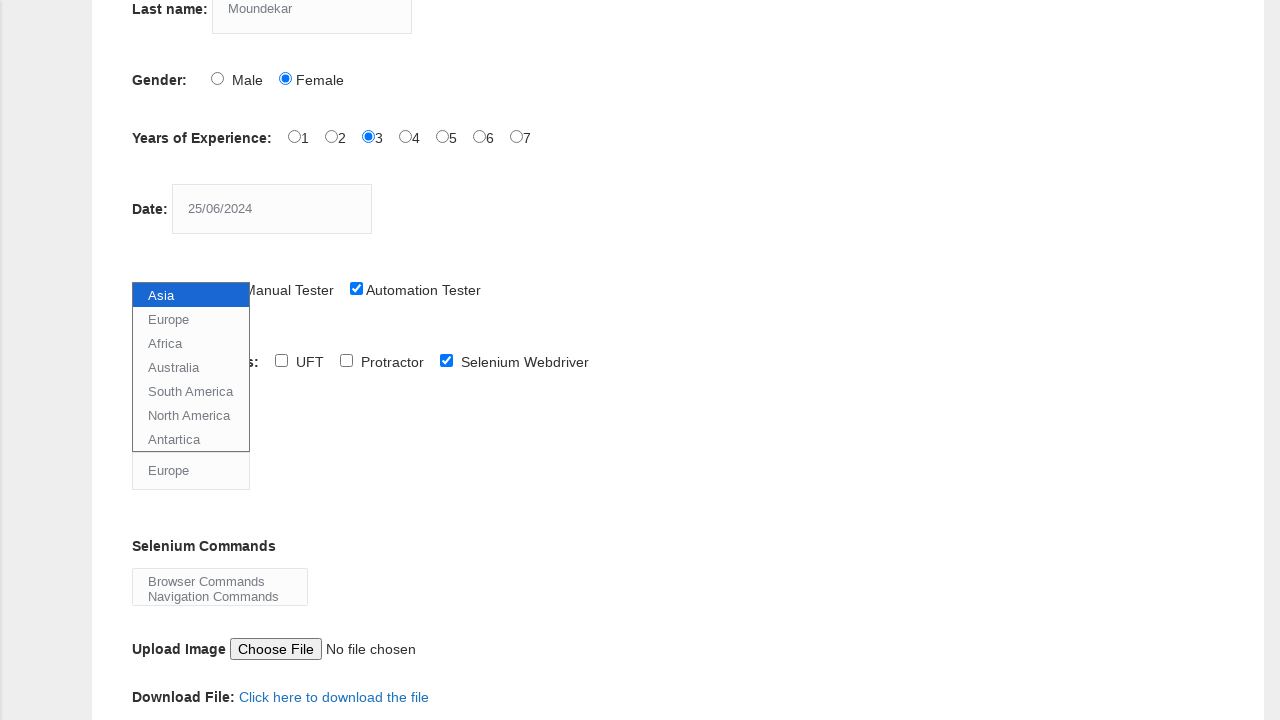

Selected Browser Commands from selenium commands dropdown on #selenium_commands
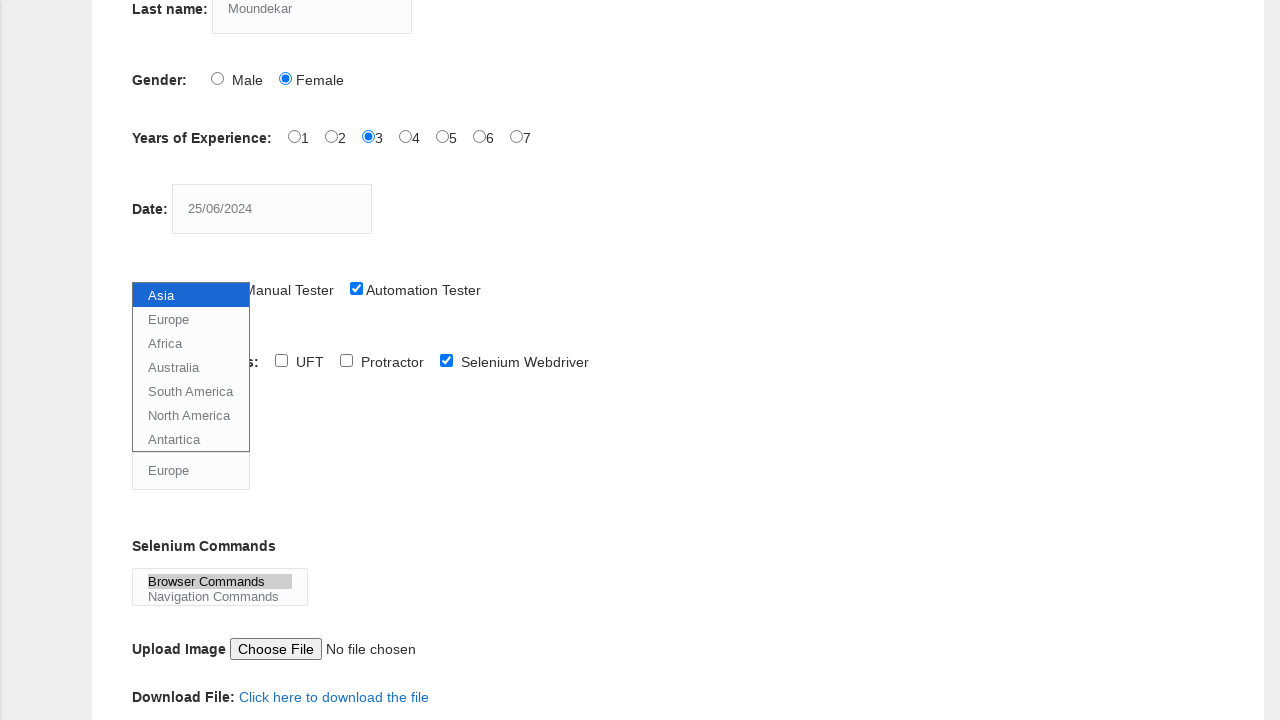

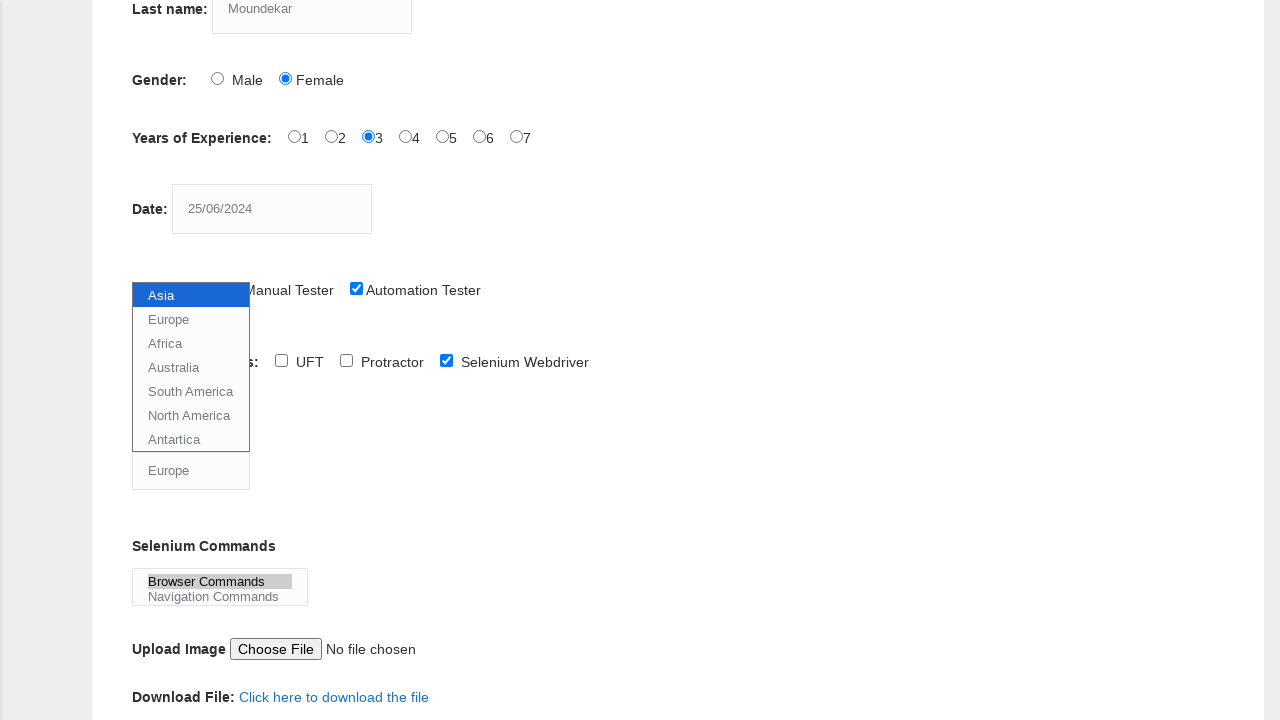